Tests navigation on dev.to by clicking on the first blog post displayed on the main page and verifying the page redirects to the blog article.

Starting URL: https://dev.to

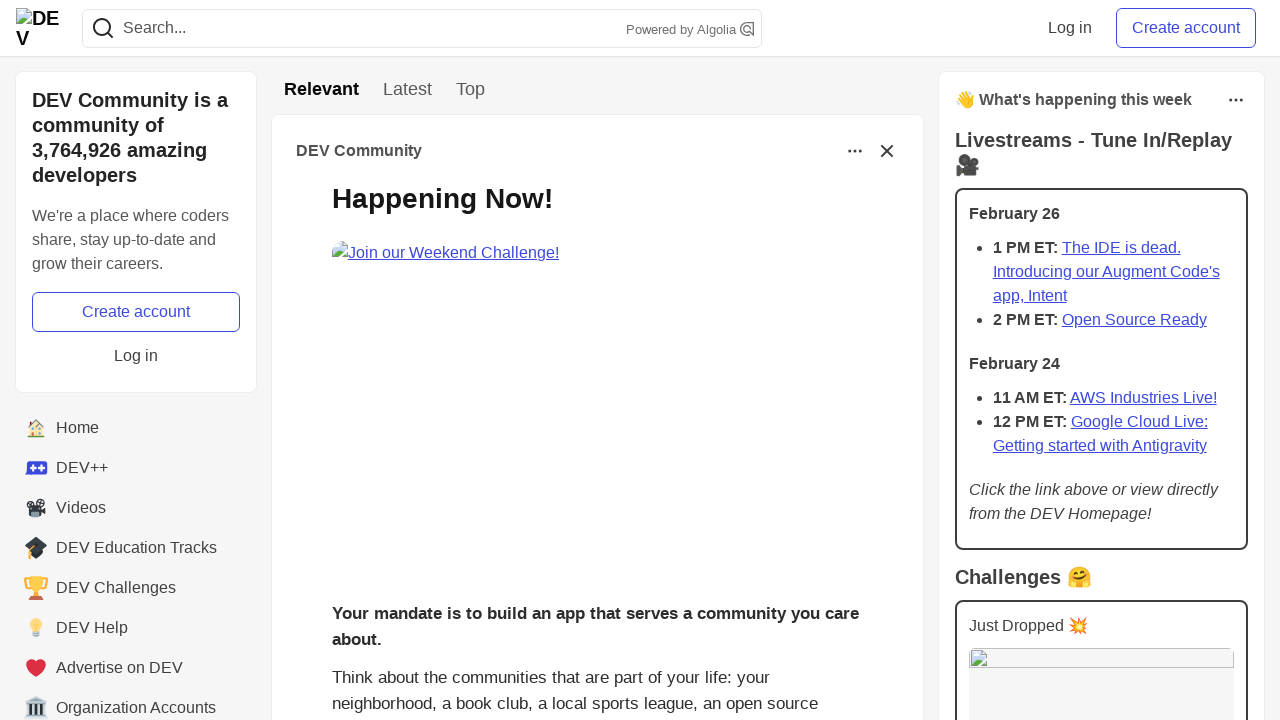

Waited for blog posts to load on dev.to main page
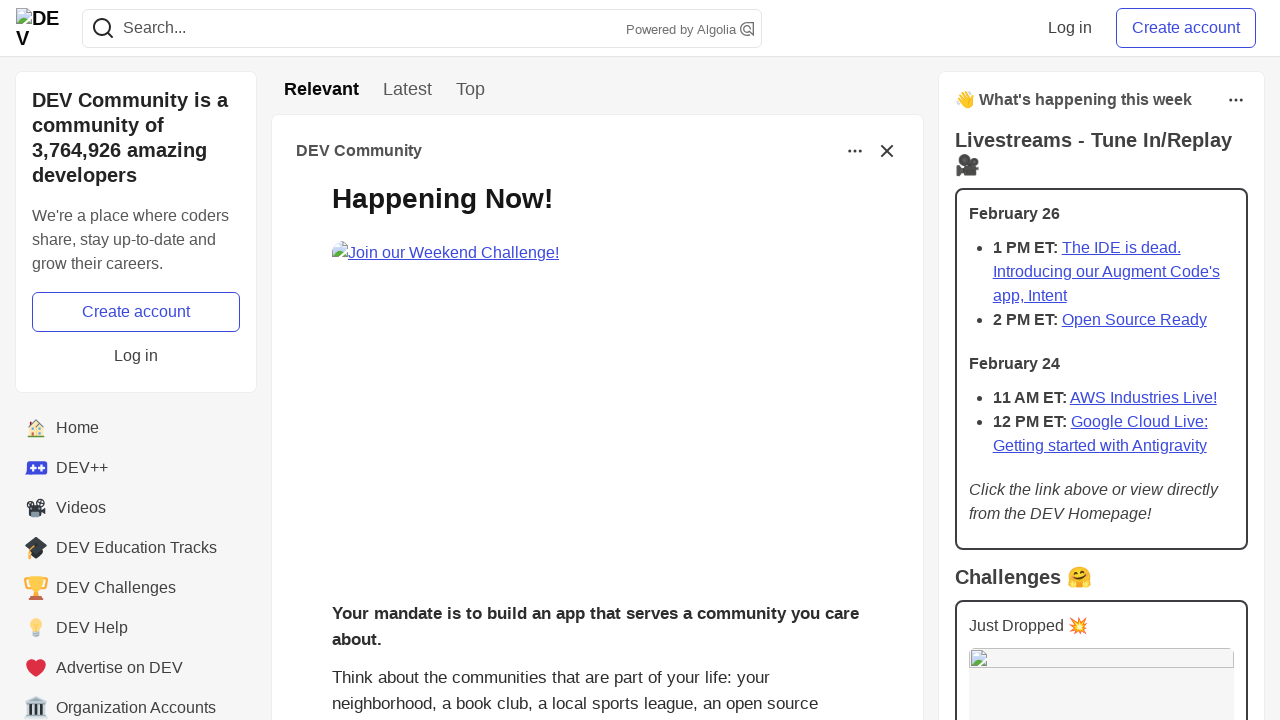

Clicked on the first blog post at (597, 388) on .crayons-story__body
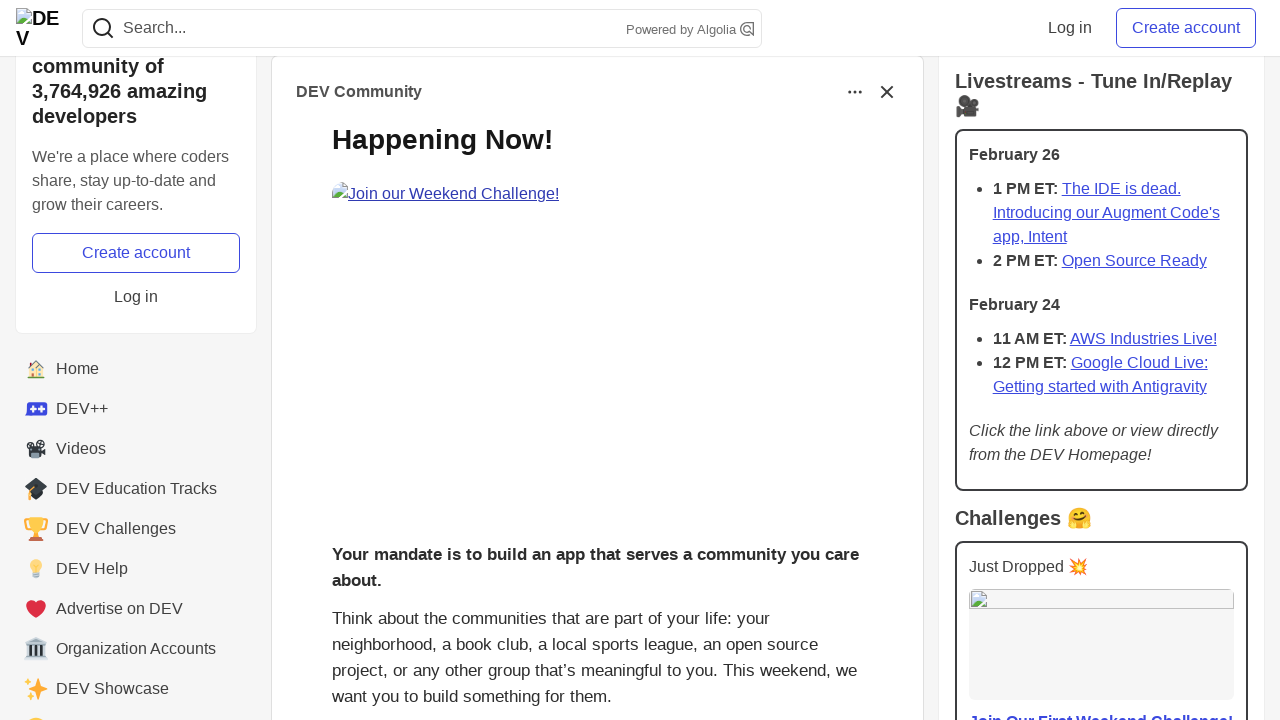

Blog article page loaded successfully
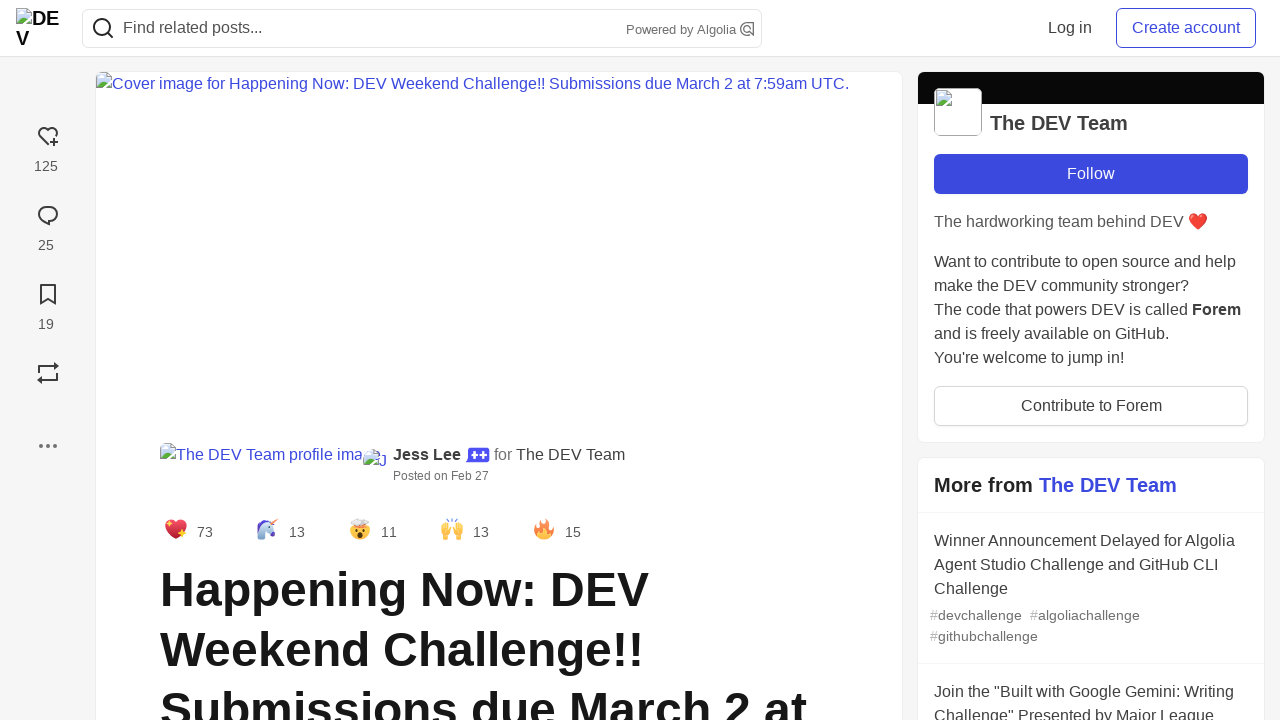

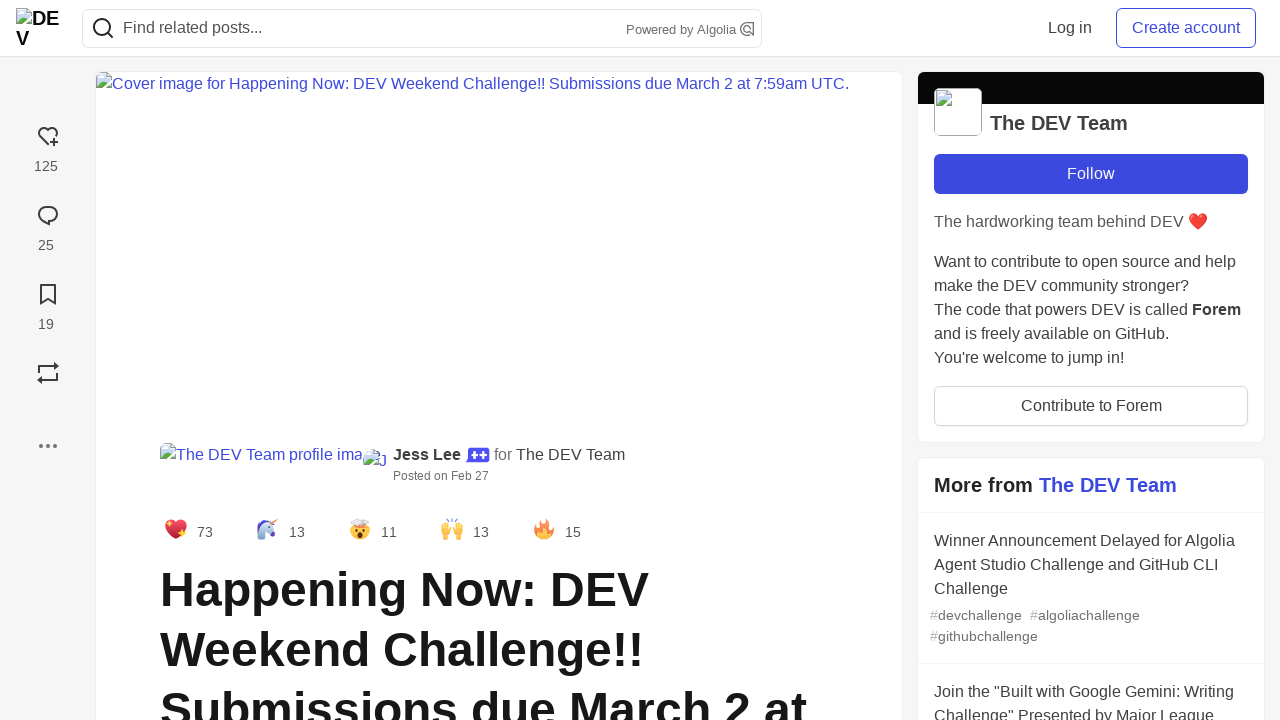